Tests checkbox states on a page by finding all checkboxes and verifying their checked/selected status using both getAttribute and isSelected methods.

Starting URL: http://the-internet.herokuapp.com/checkboxes

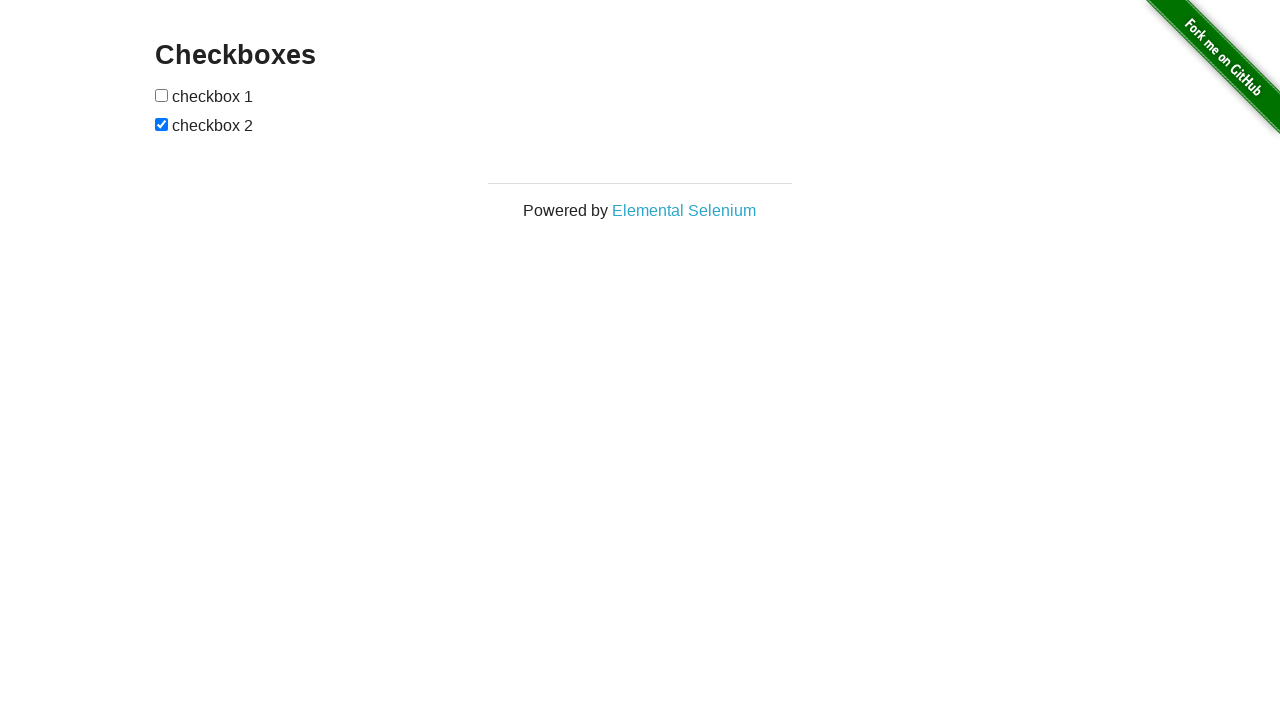

Waited for checkboxes to be present on the page
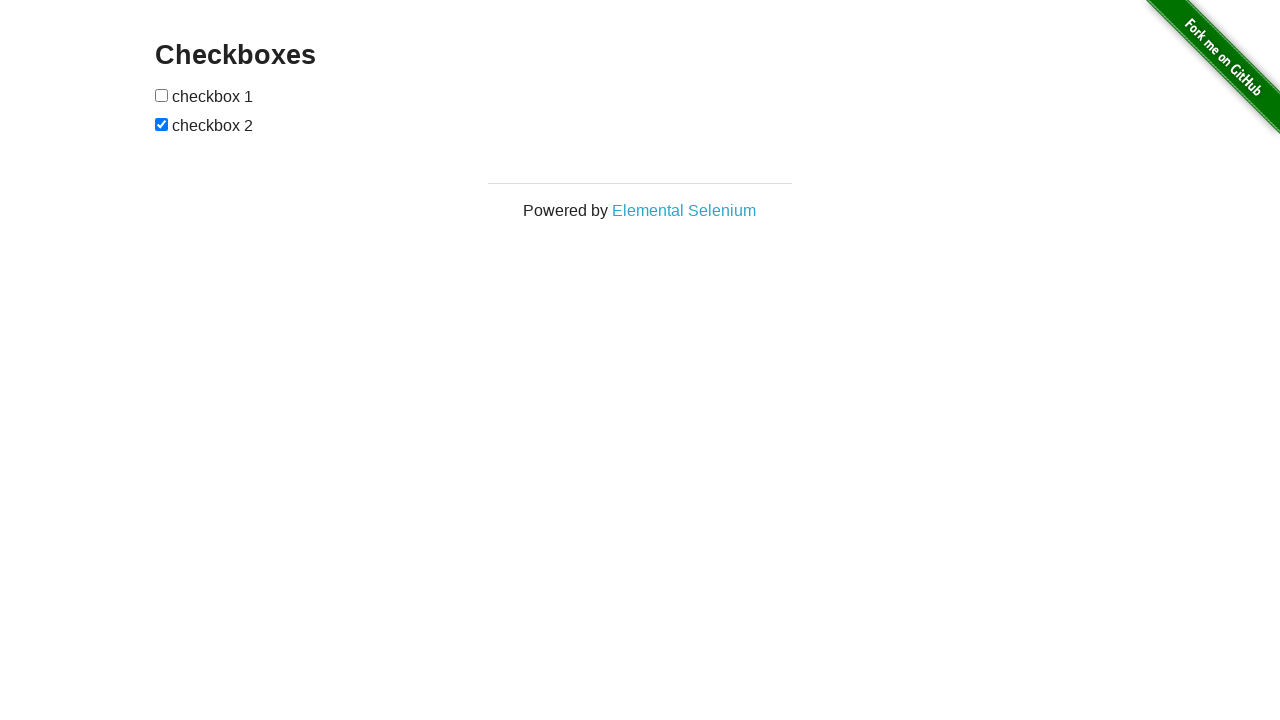

Located all checkboxes on the page
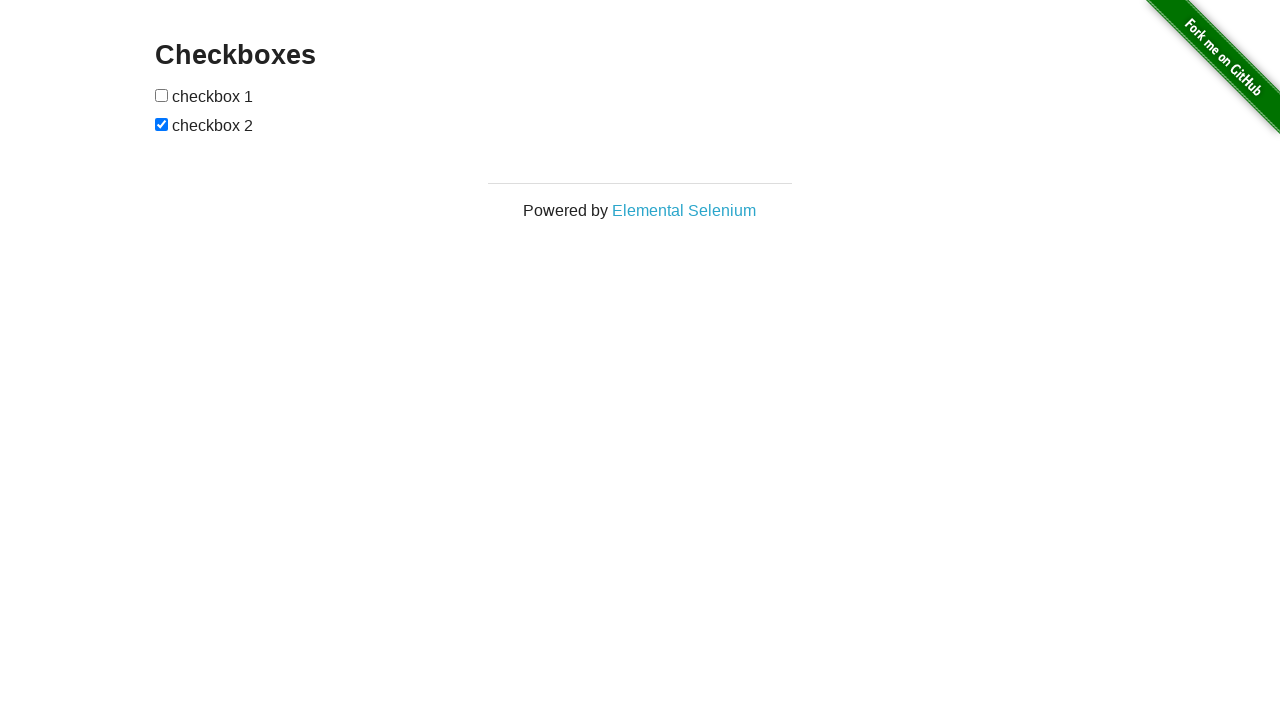

Found 2 checkboxes on the page
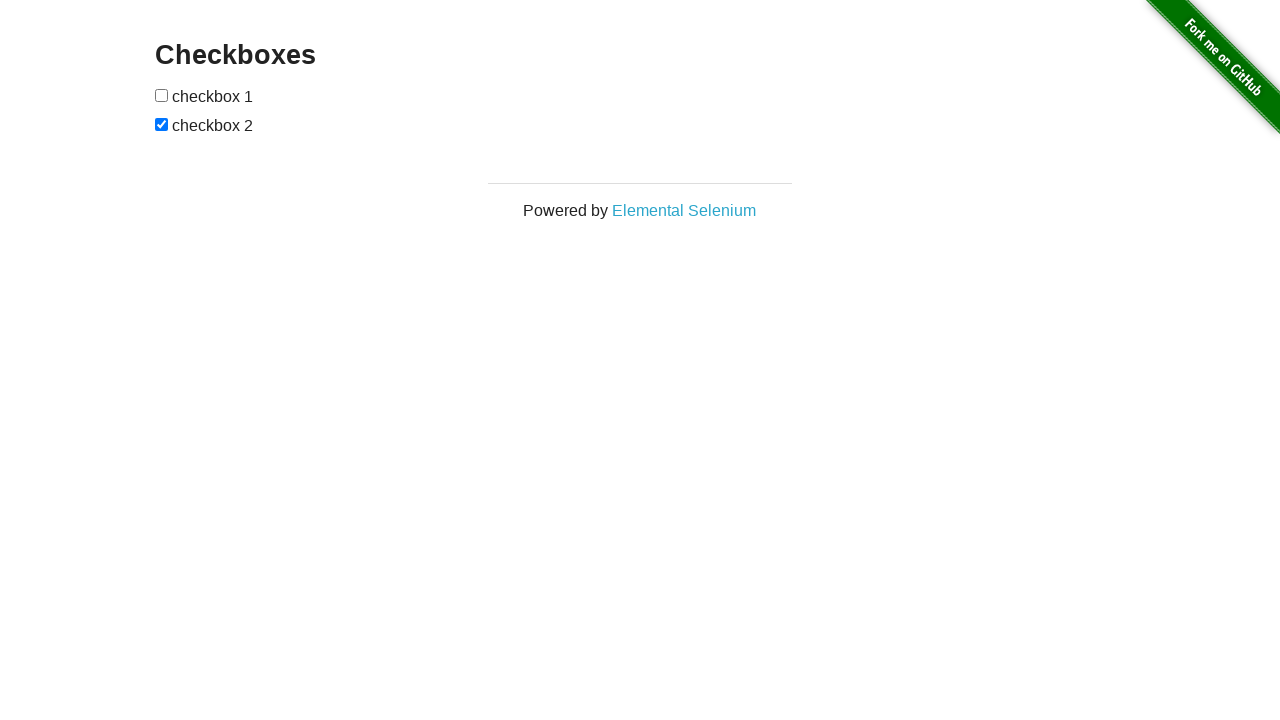

Verified that the last checkbox is checked
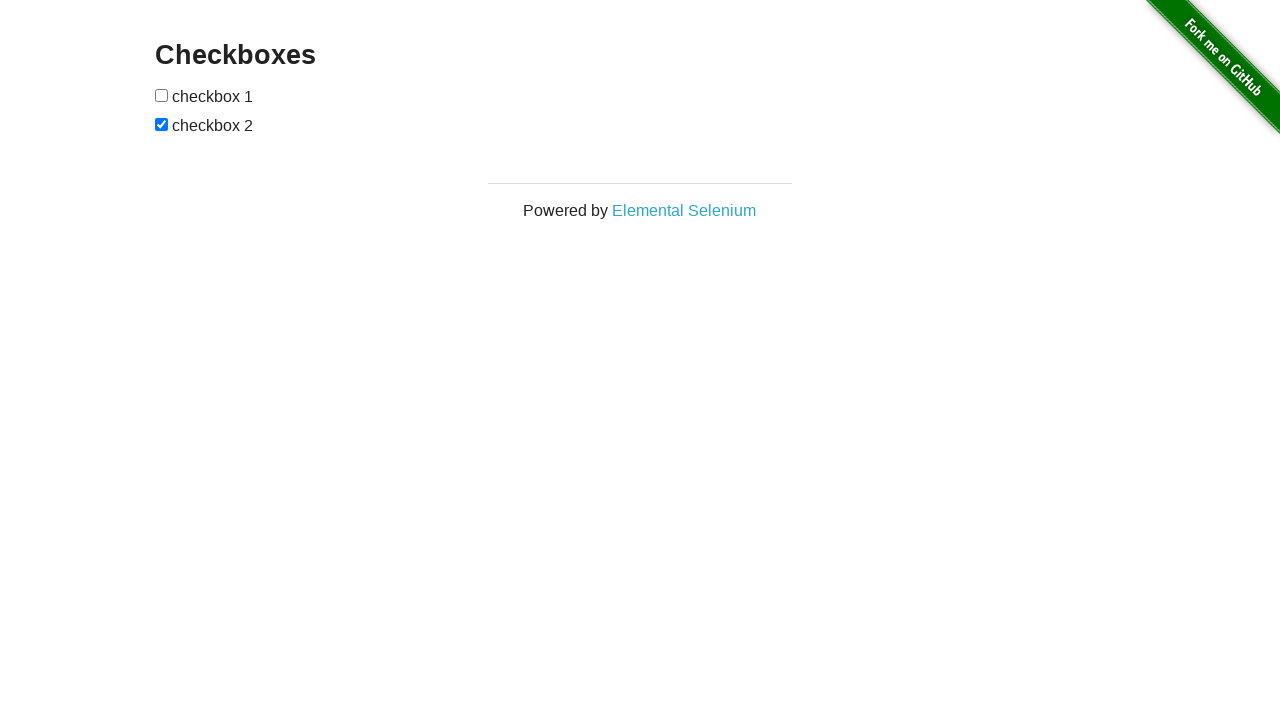

Checked the state of the first checkbox
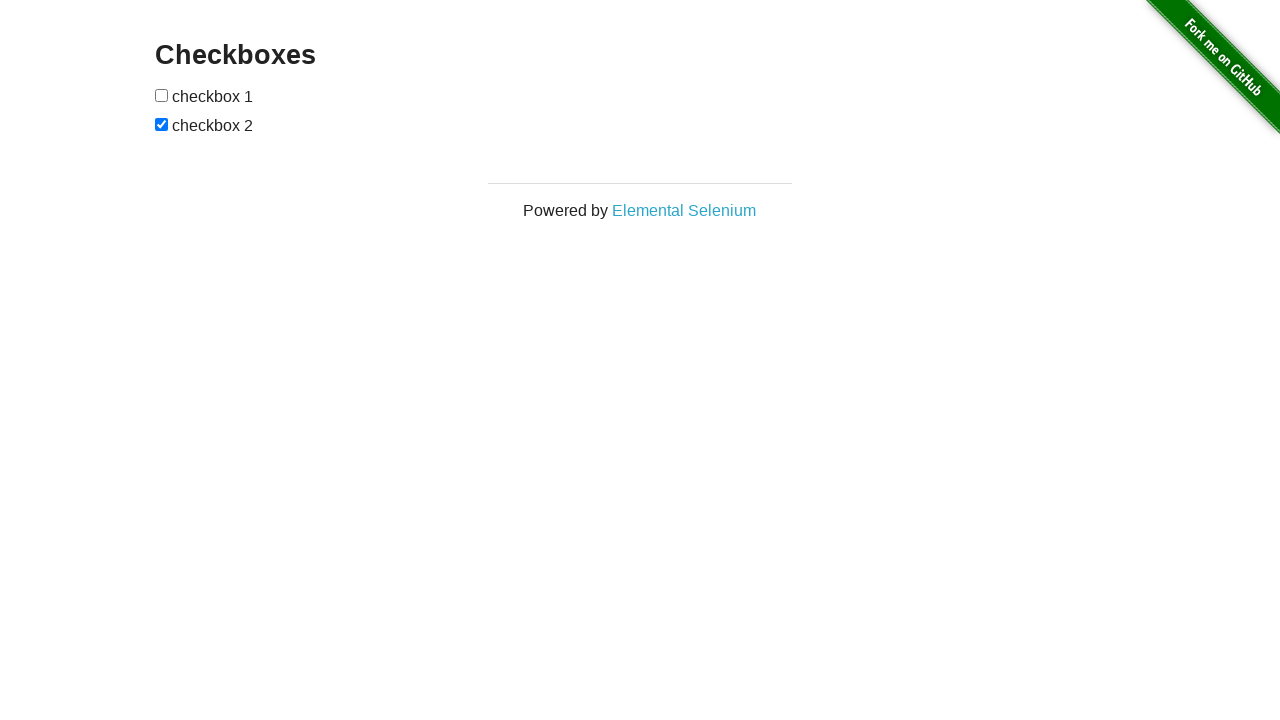

Clicked the first checkbox to check it at (162, 95) on input[type="checkbox"] >> nth=0
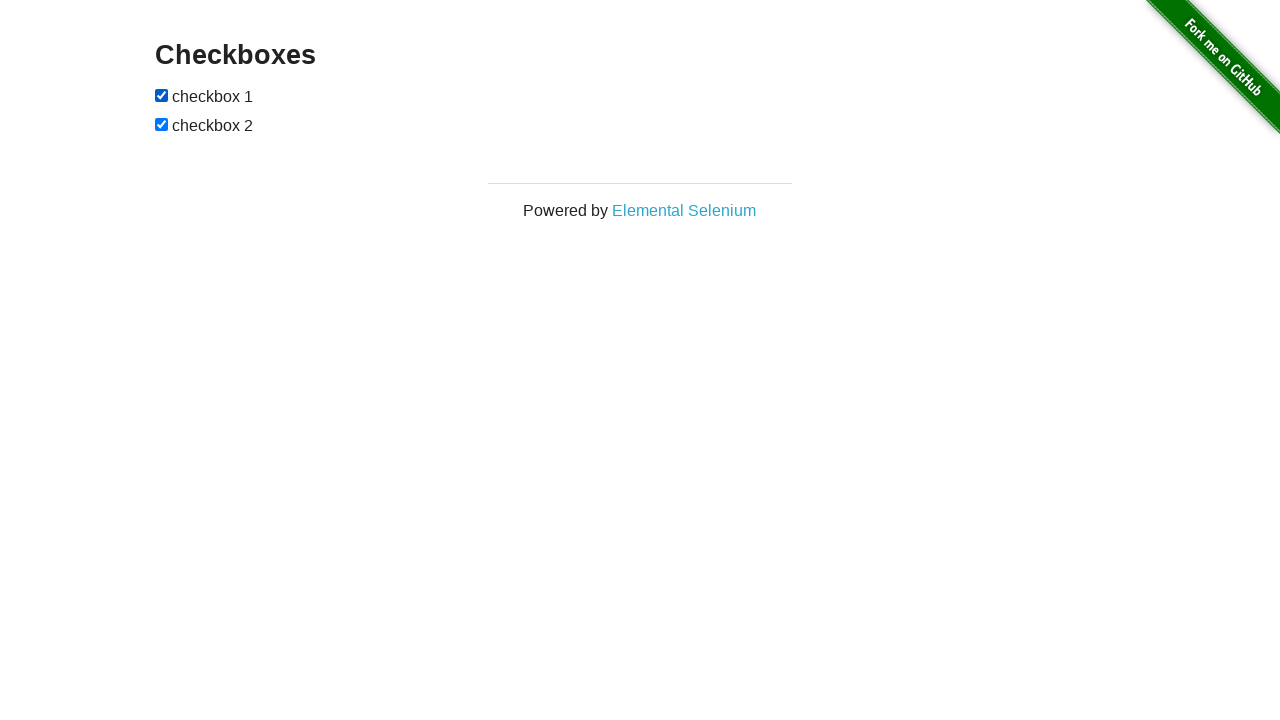

Verified that the first checkbox is now checked
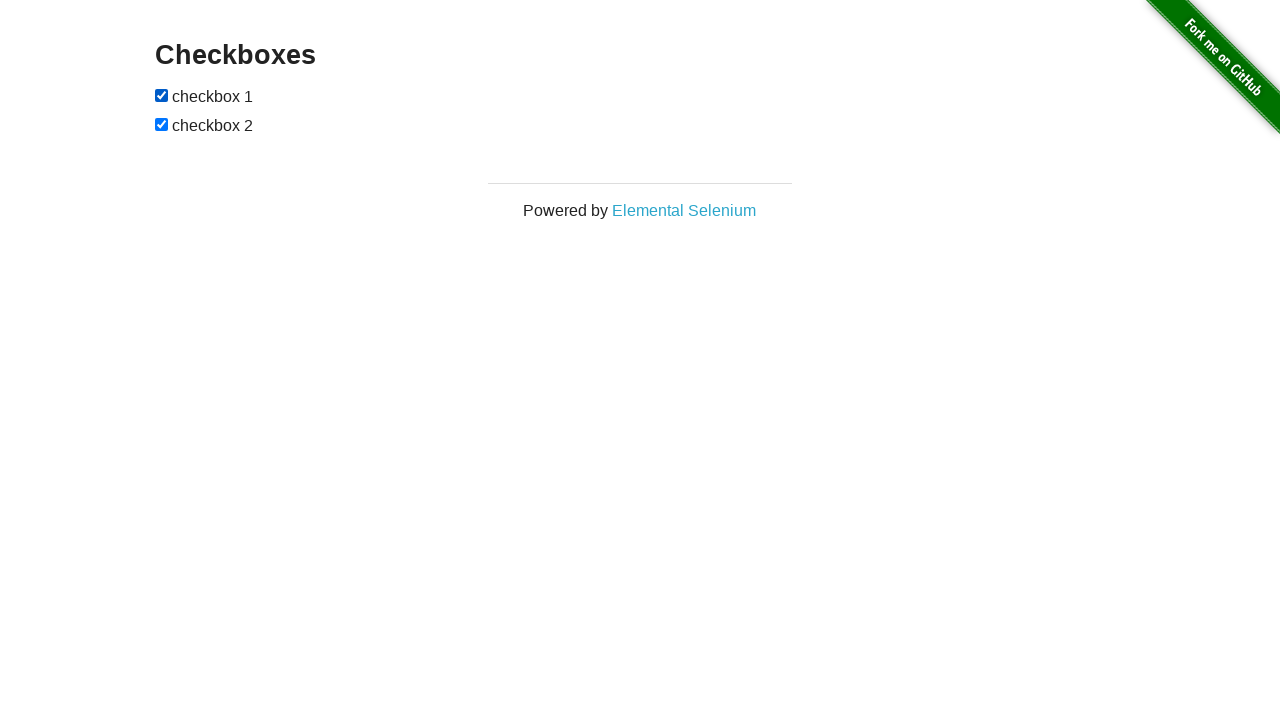

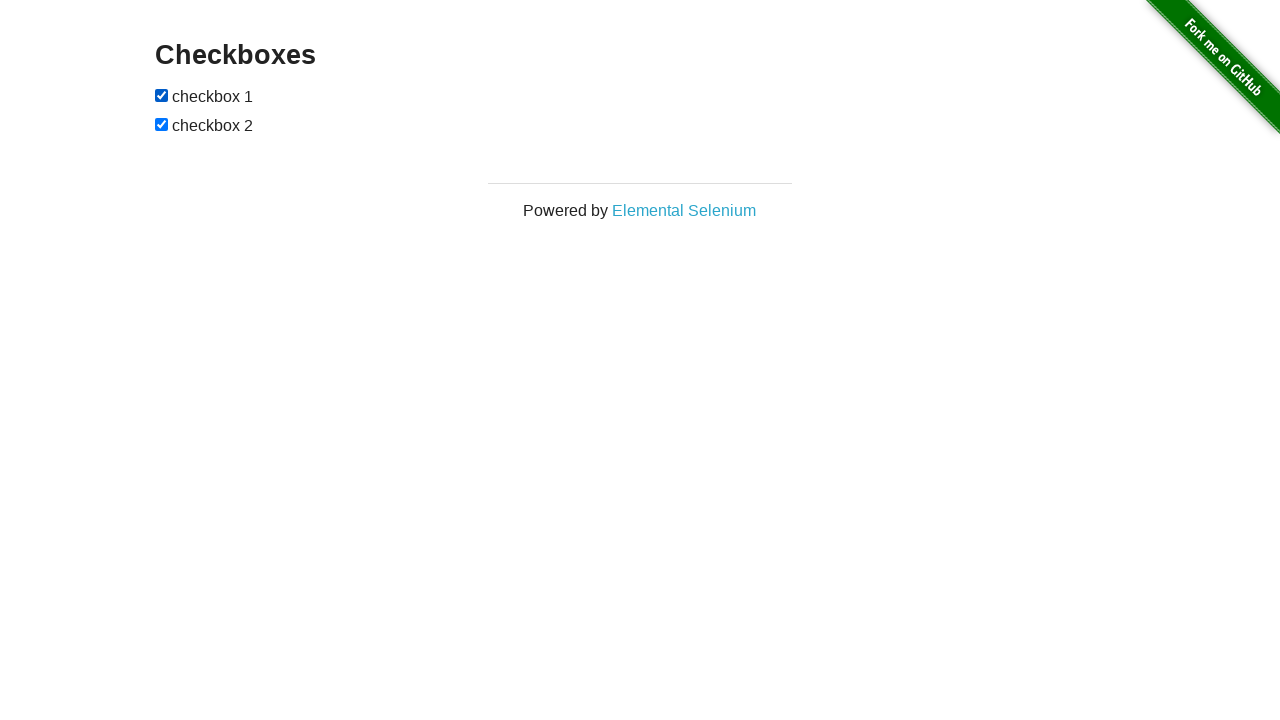